Tests handling multiple browser windows by opening a new window, switching between parent and child windows, and closing them

Starting URL: https://demoqa.com/browser-windows

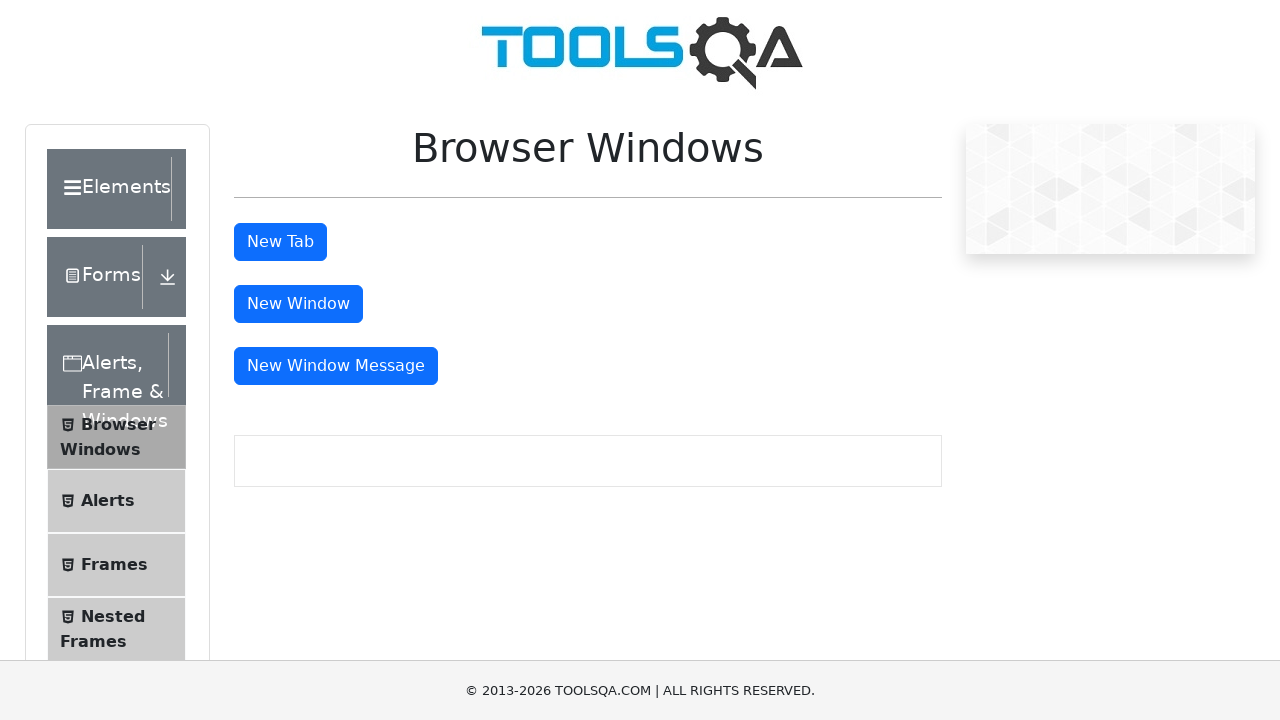

Clicked button to open new window at (298, 304) on #windowButton
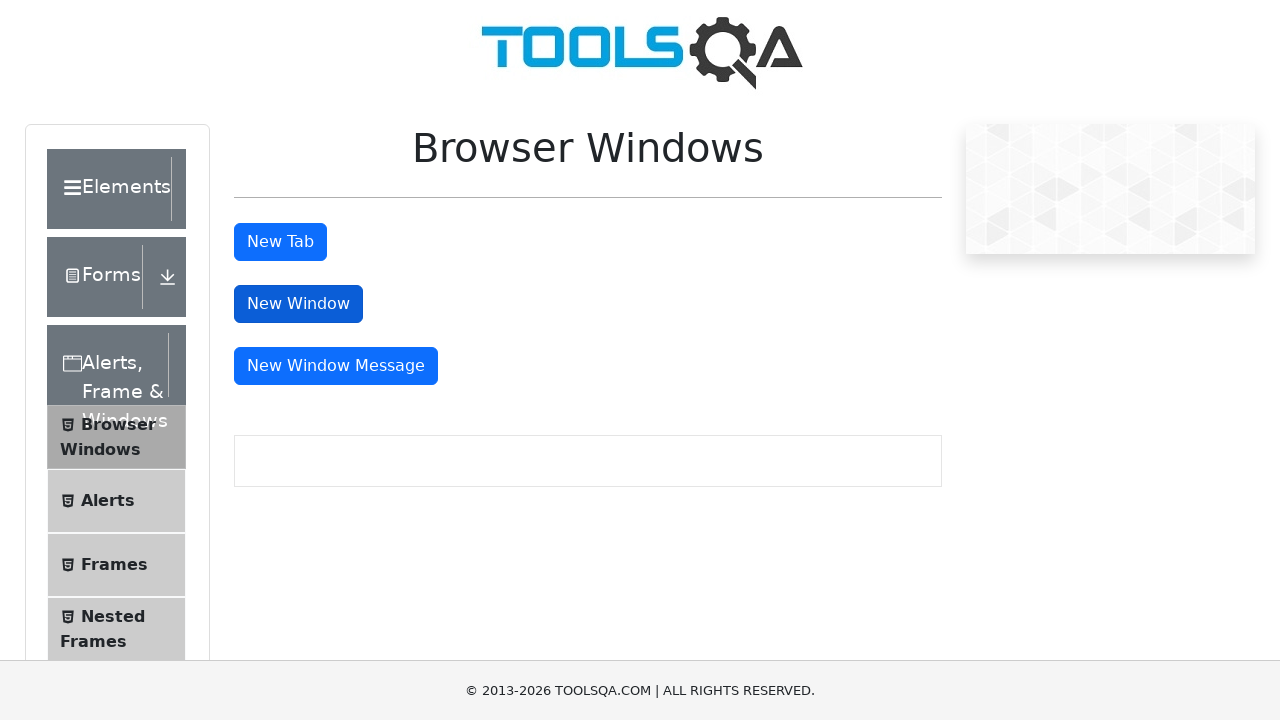

New window opened and captured
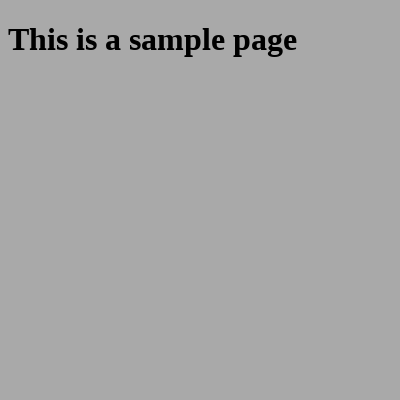

Retrieved new window URL: https://demoqa.com/sample
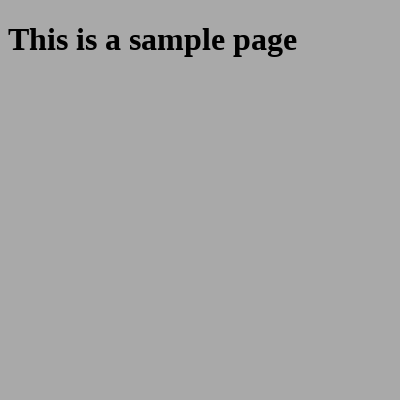

Closed the new window
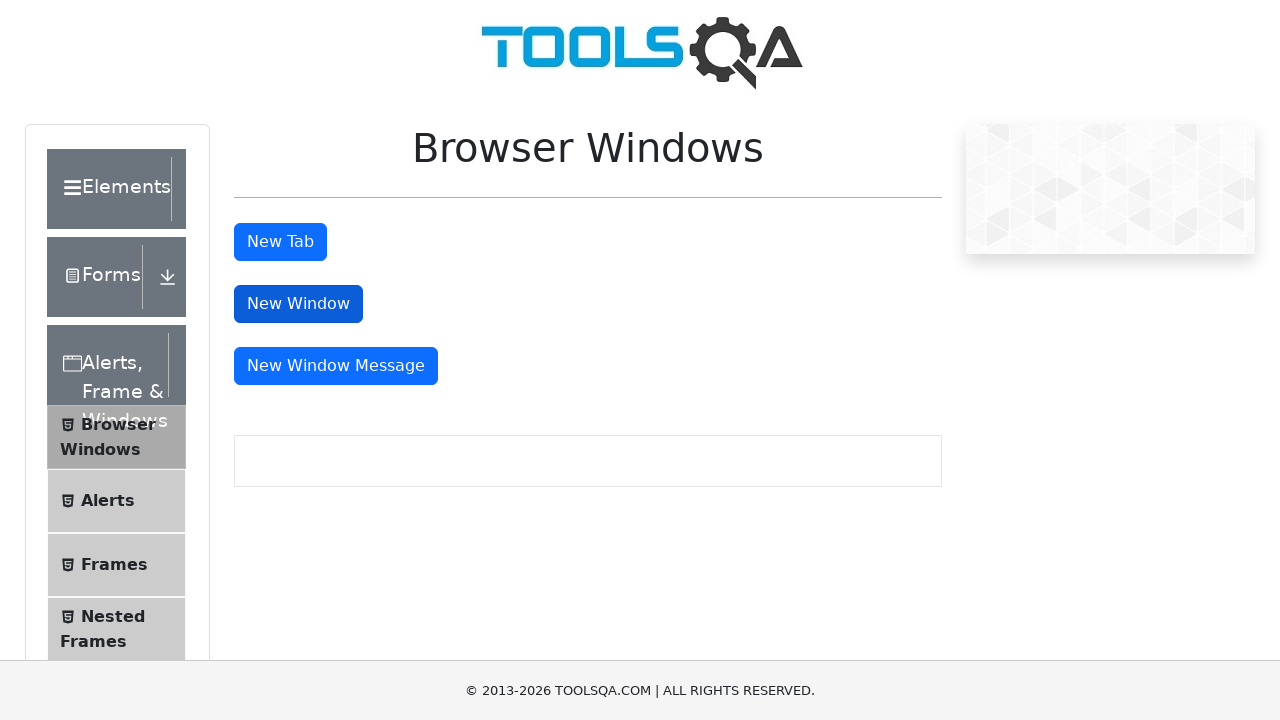

Verified parent window remains active with URL: https://demoqa.com/browser-windows
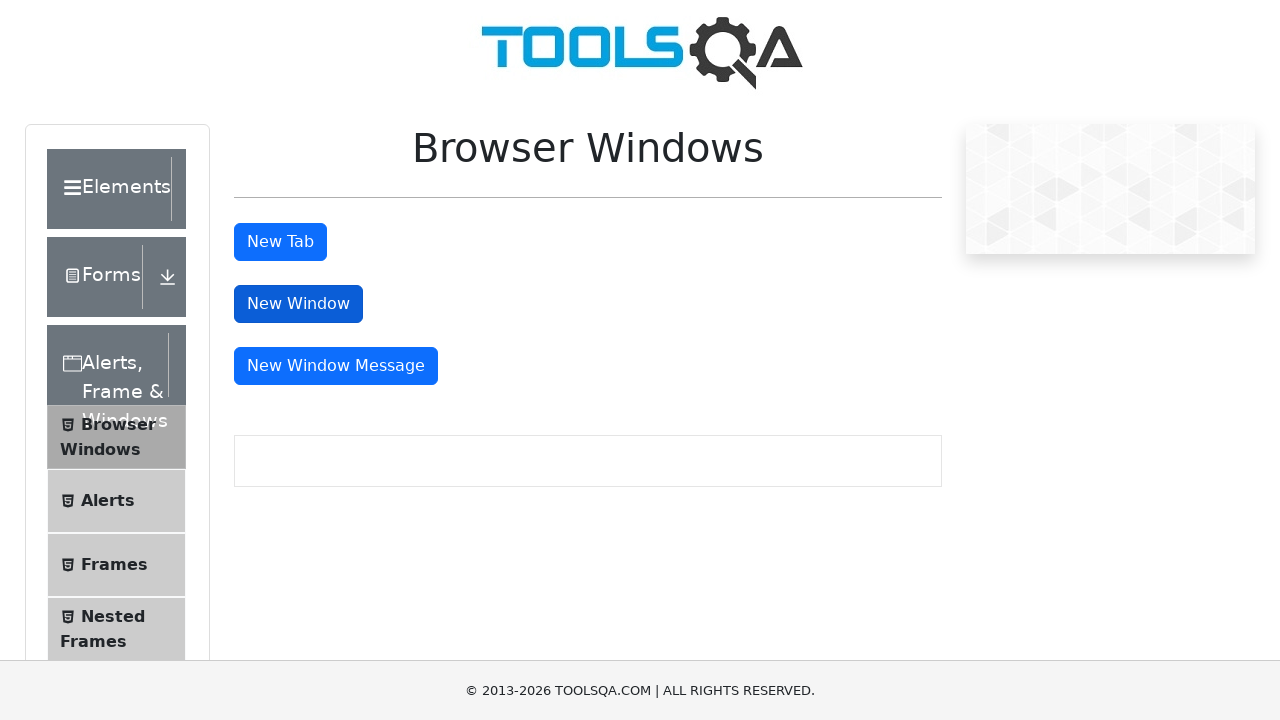

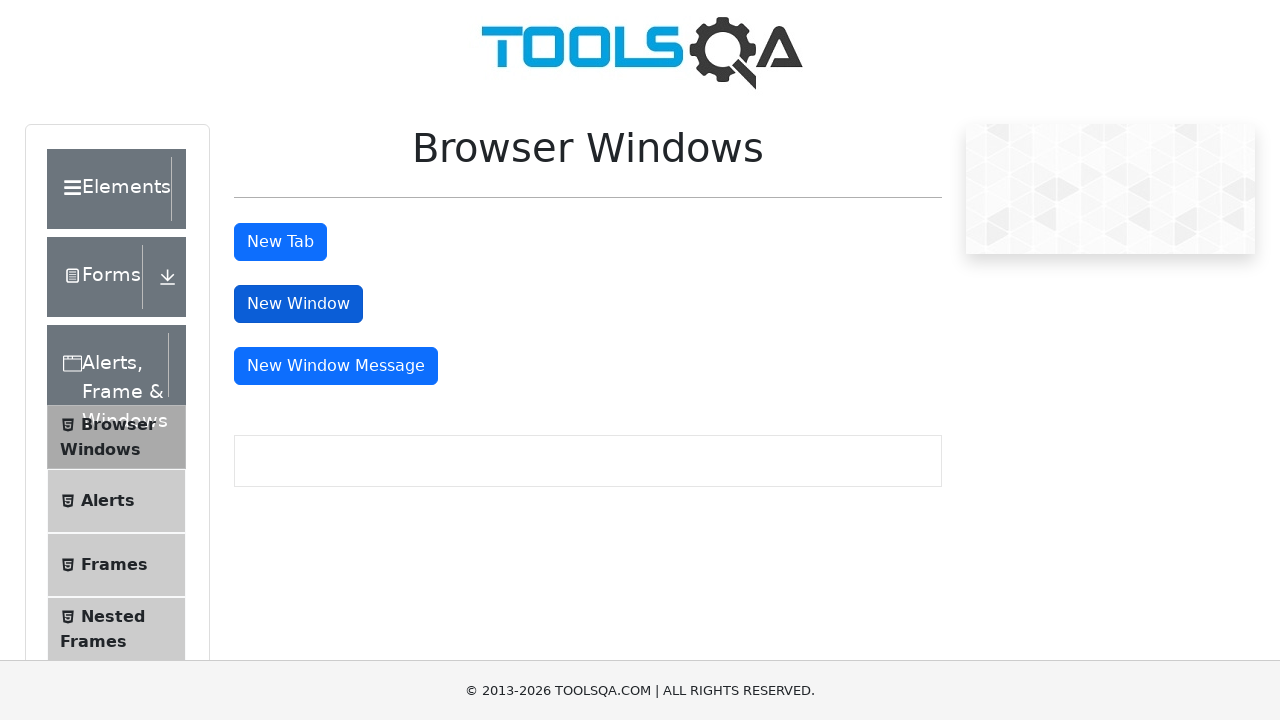